Tests the job search functionality on work.ua by entering a search term "python" and location "Київ", submitting the search, and navigating to the next page of results.

Starting URL: https://www.work.ua/

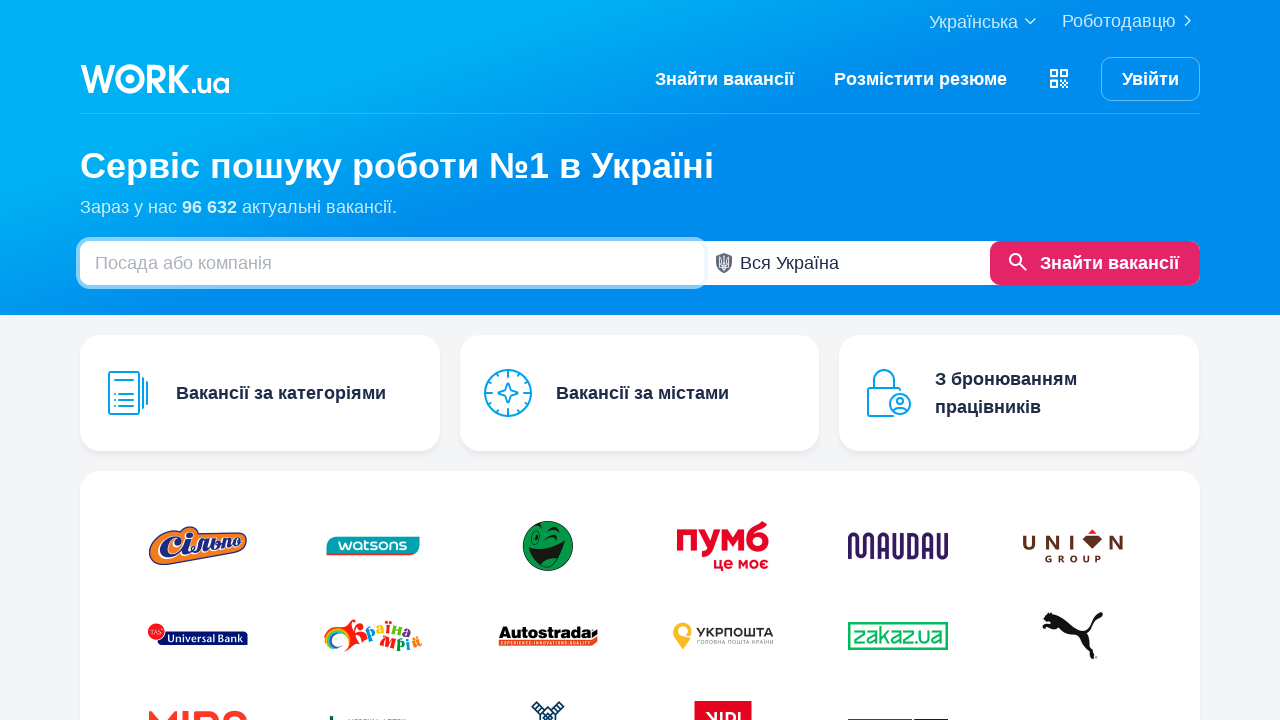

Filled search field with 'python' on #search
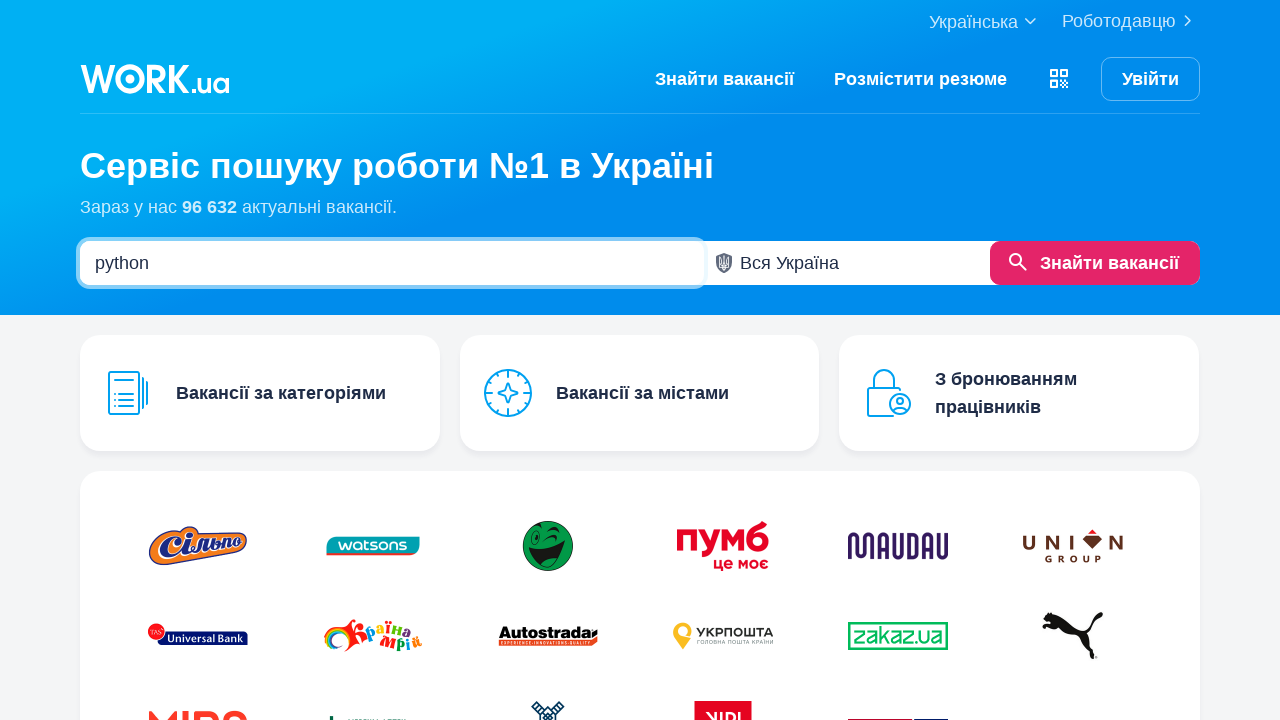

Filled location field with 'Київ' on .js-main-region
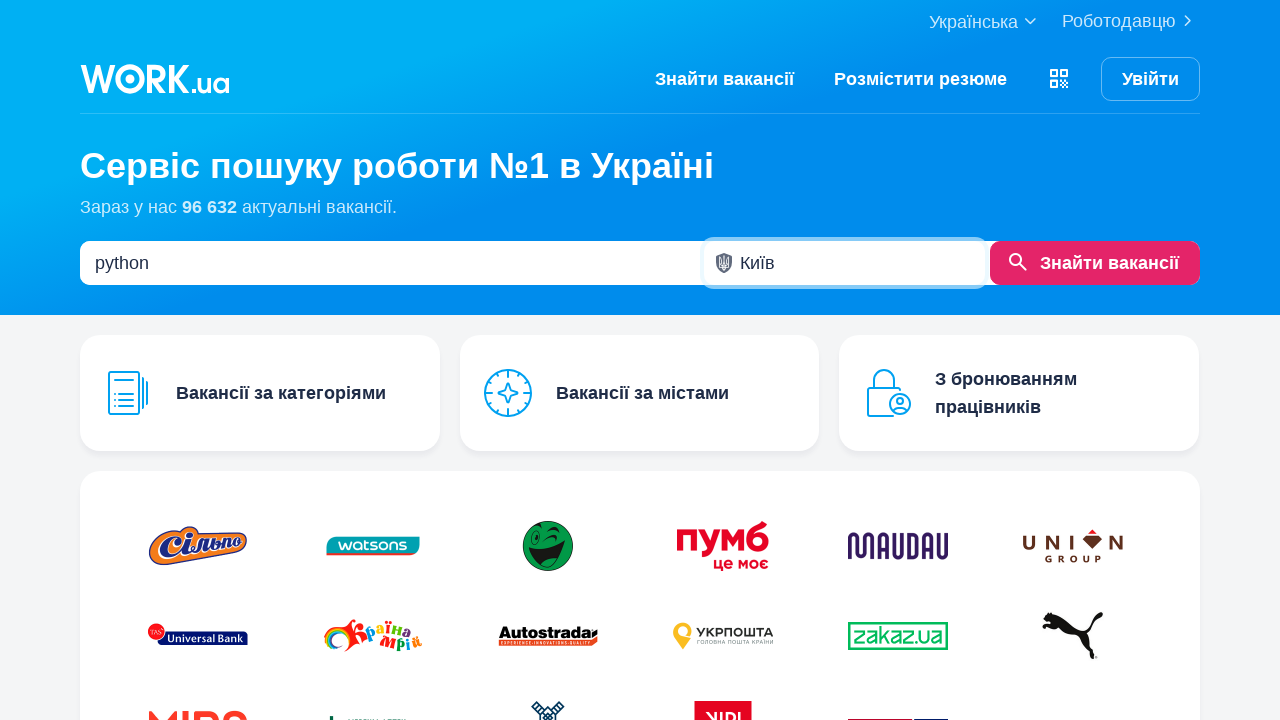

Clicked search button to submit job search at (1095, 263) on #sm-but
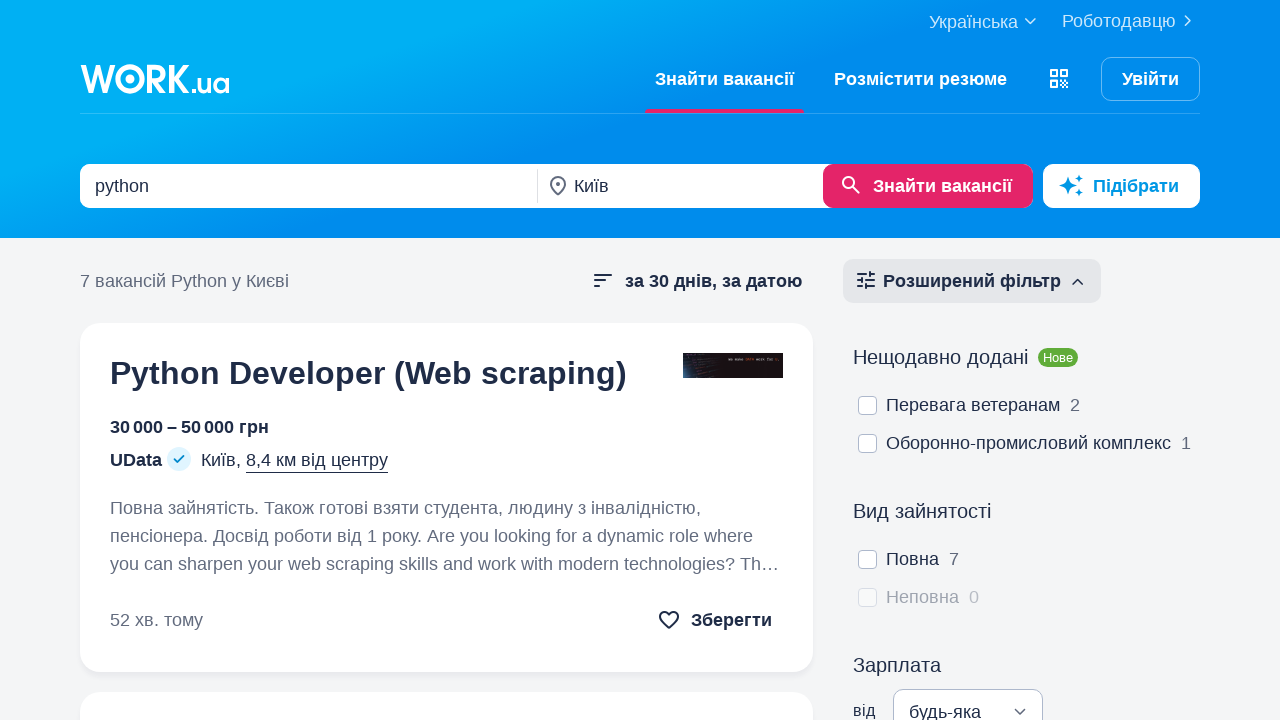

Waited for network to become idle after search submission
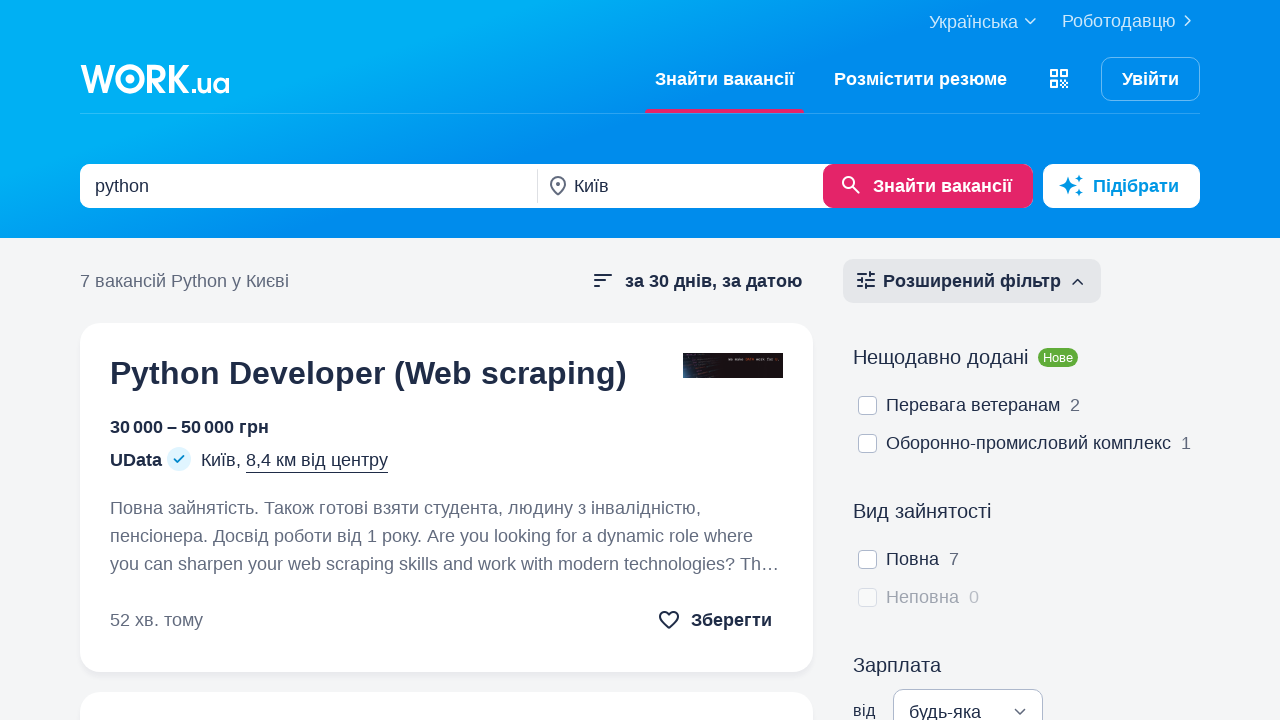

Job listings loaded and became visible
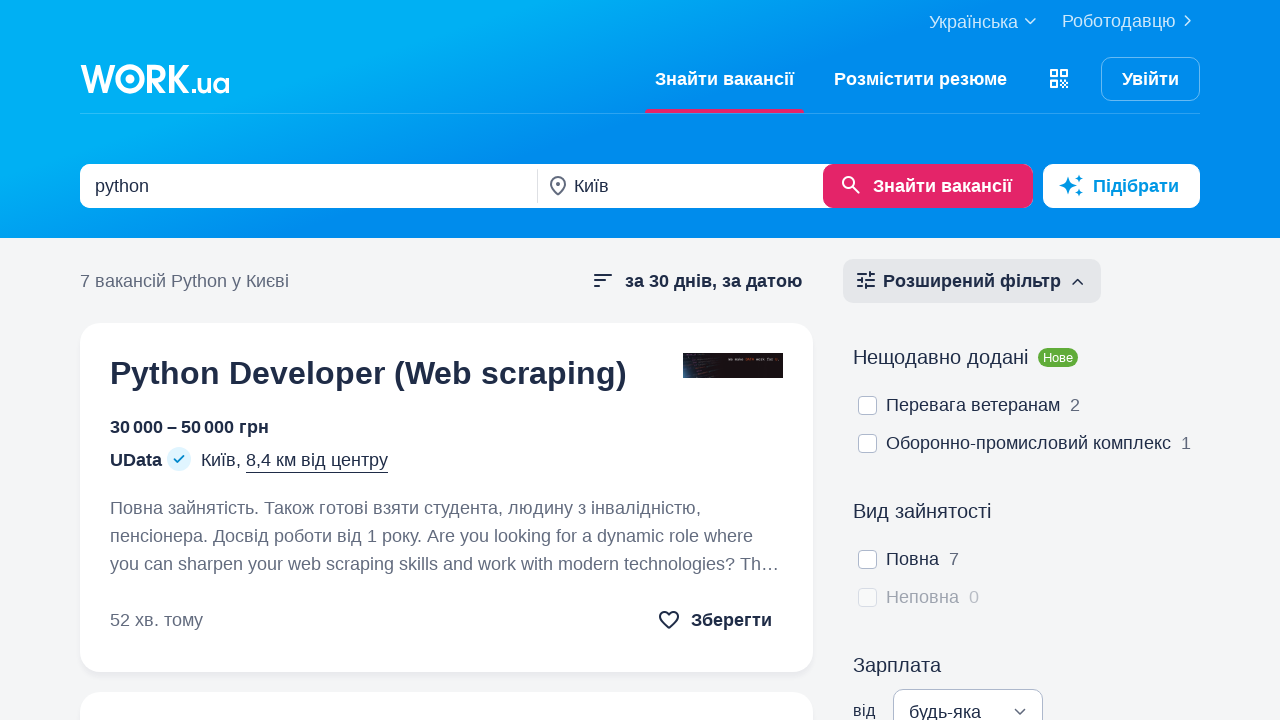

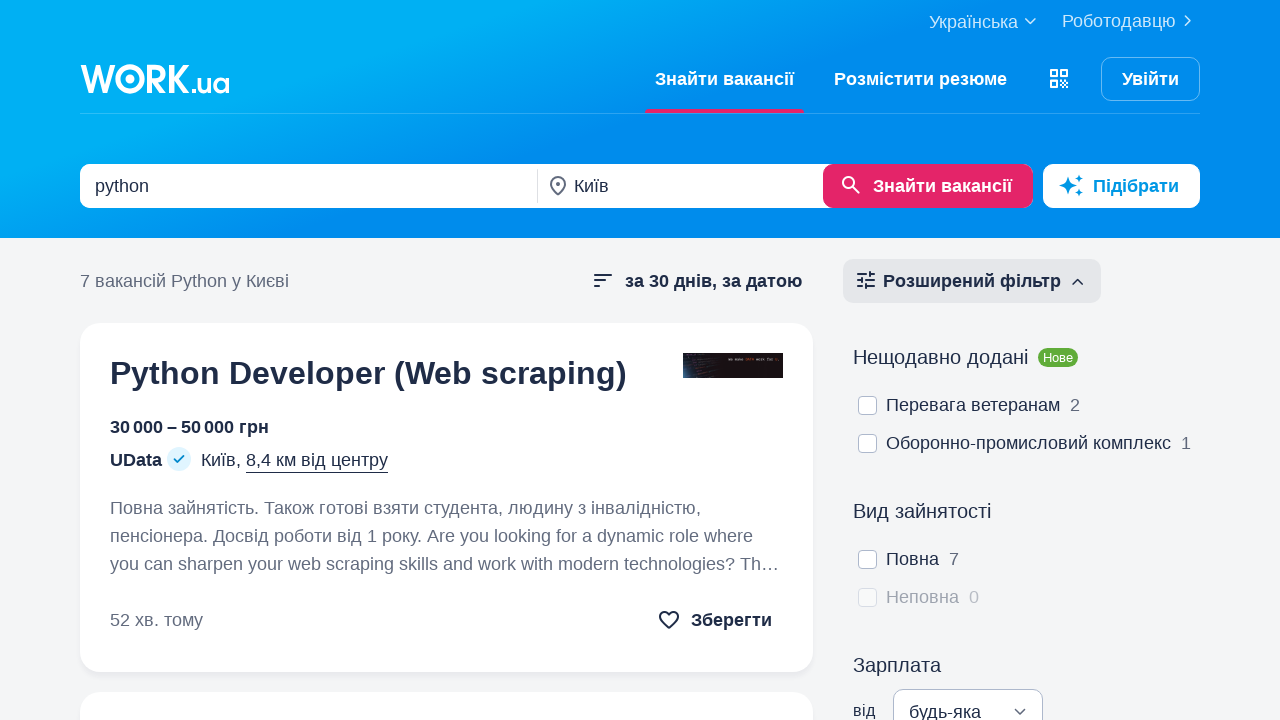